Tests a registration form by filling in first name, last name, and email fields in the first block, then submitting and verifying the success message.

Starting URL: http://suninjuly.github.io/registration1.html

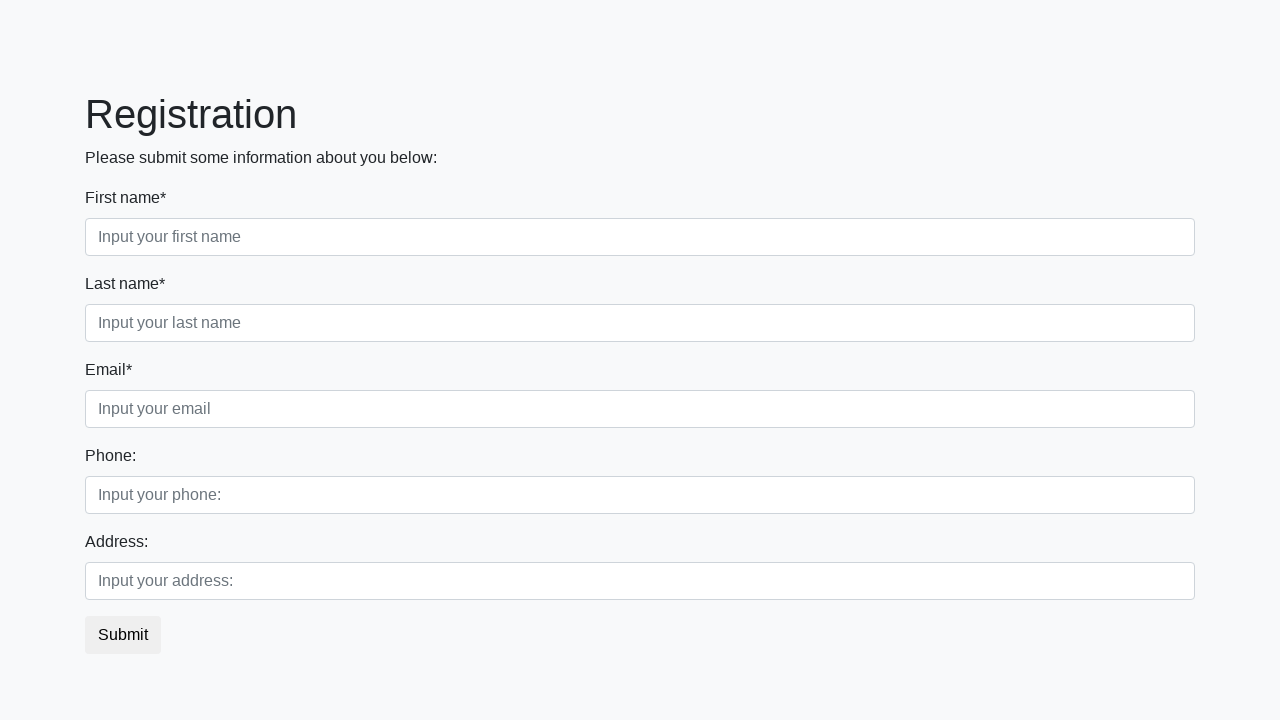

Filled first name field with 'Ivan' on .first_block .form-control.first
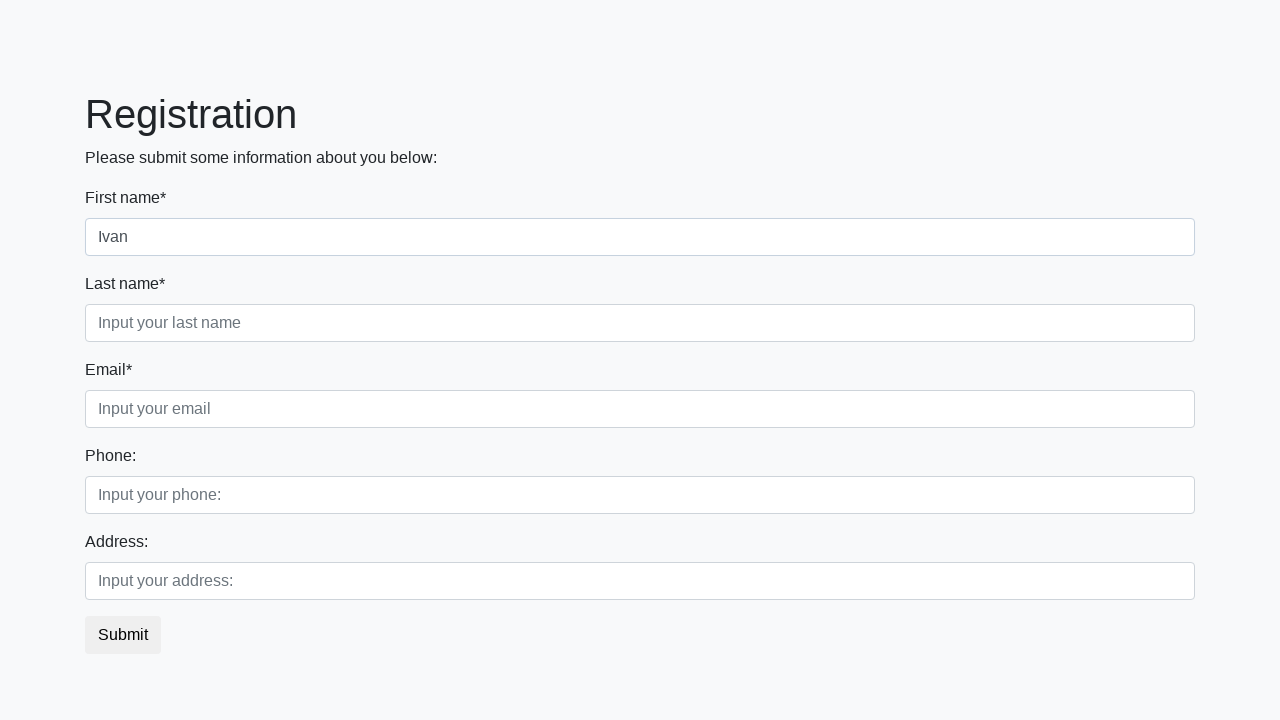

Filled last name field with 'Petrov' on .first_block .form-control.second
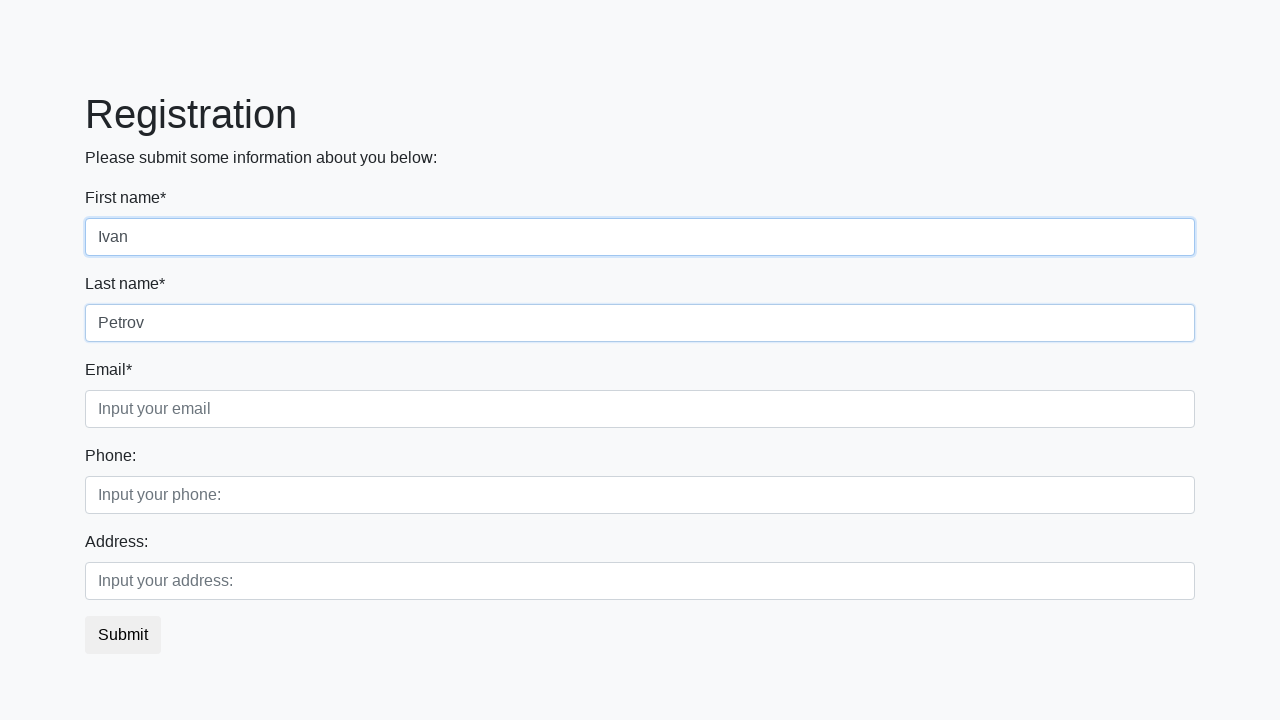

Filled email field with 'cpotyr@lenta.ru' on .first_block .form-control.third
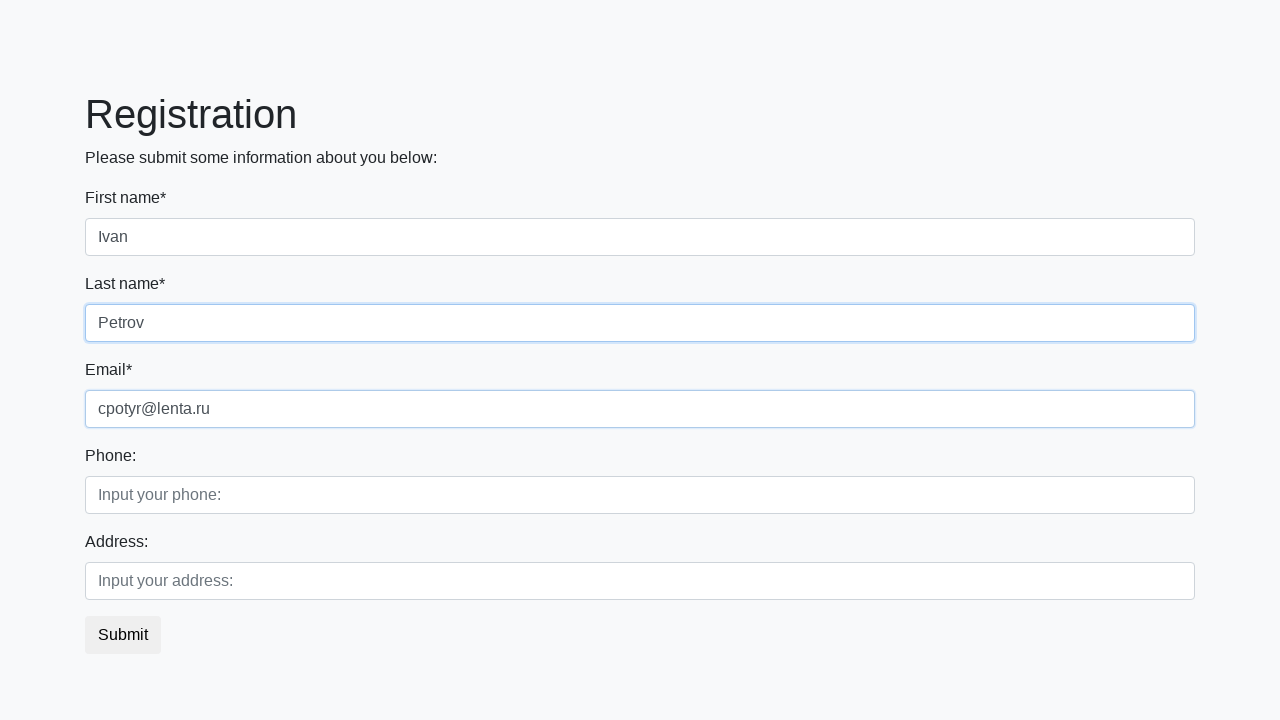

Clicked submit button to register at (123, 635) on button.btn
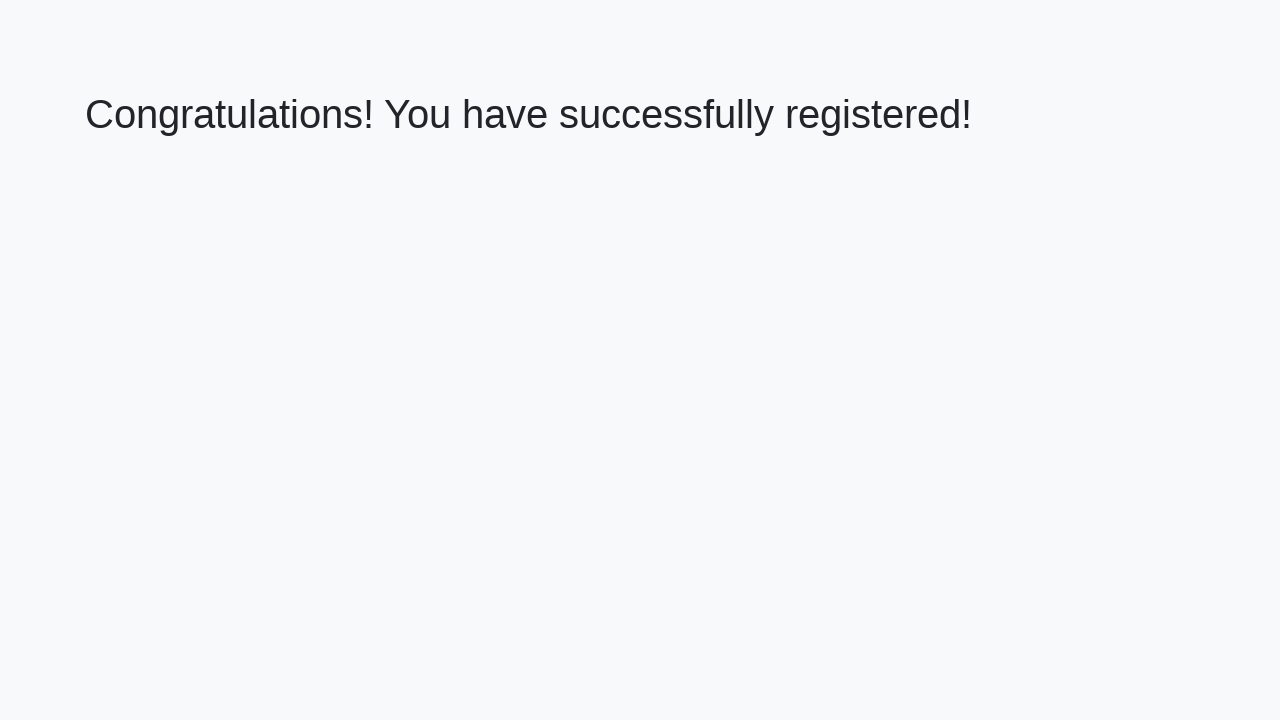

Success message heading loaded
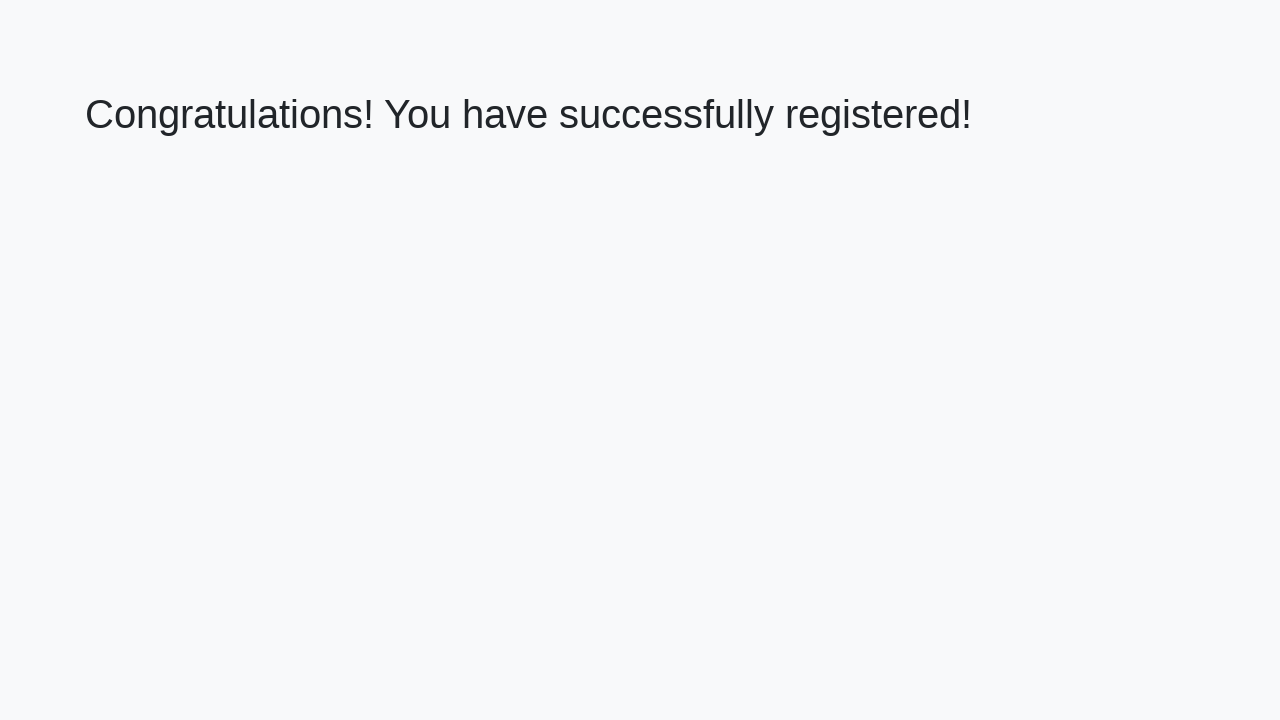

Retrieved success message text
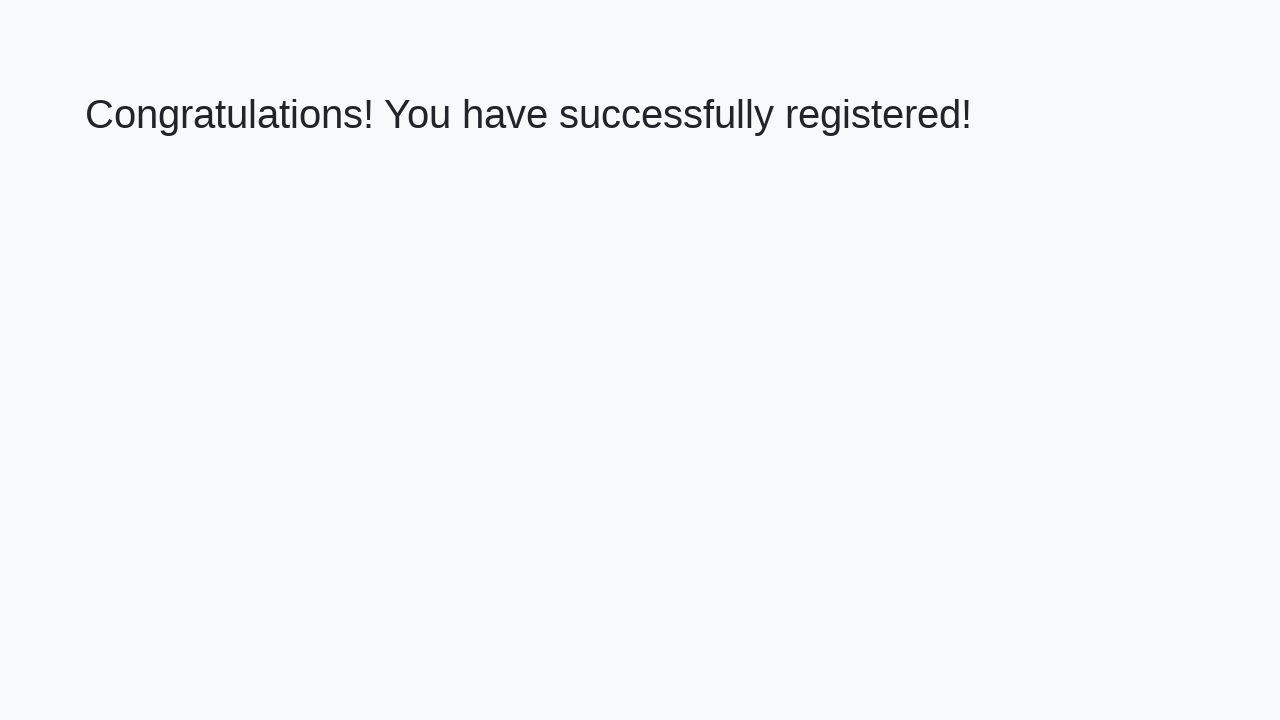

Verified success message: 'Congratulations! You have successfully registered!'
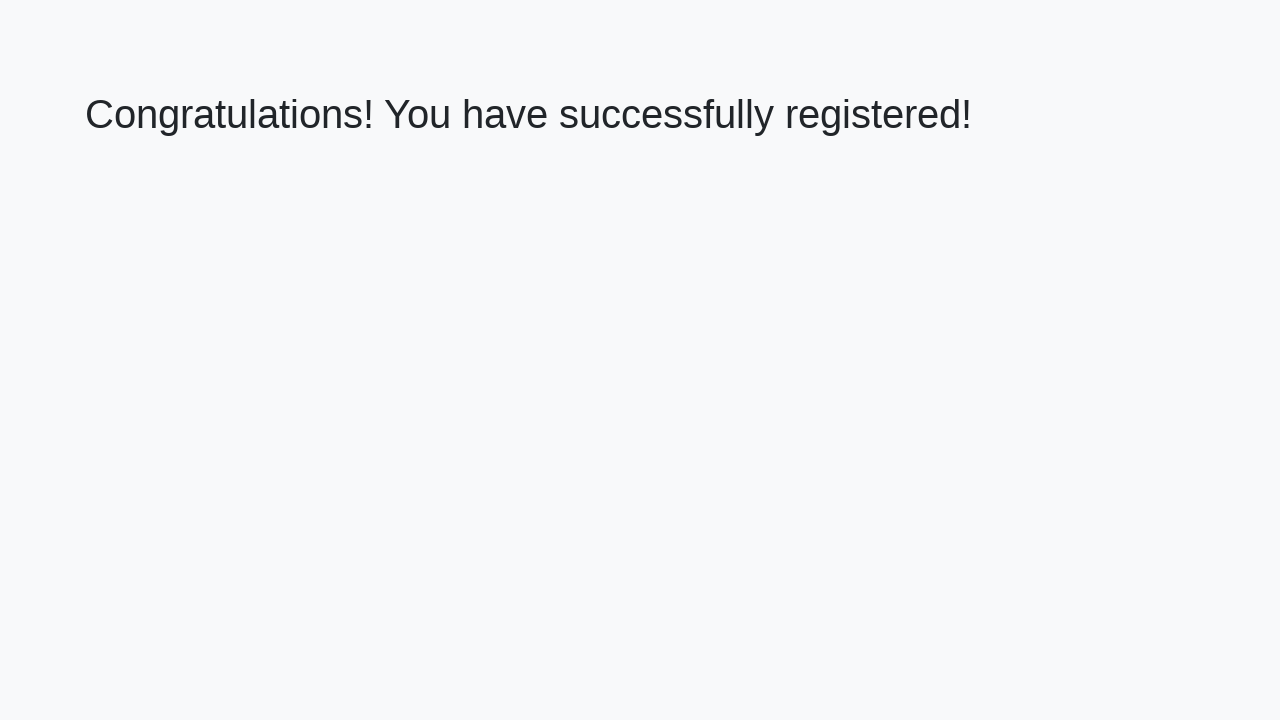

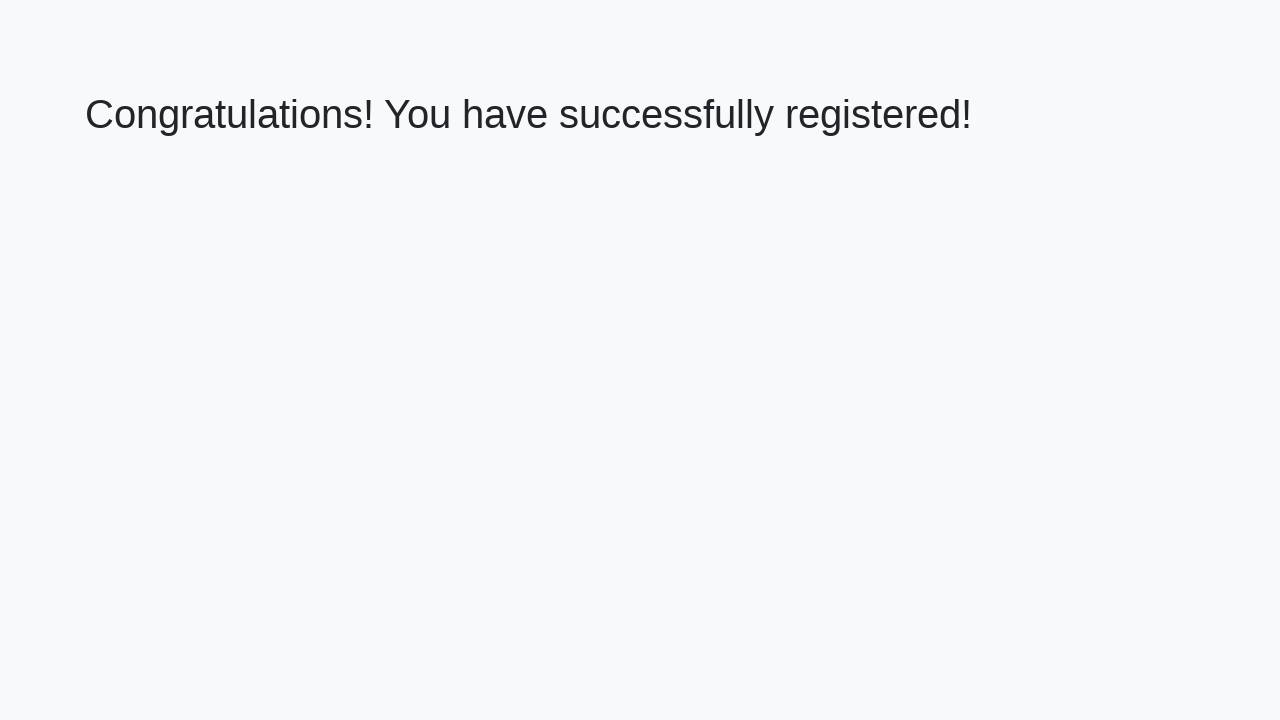